Tests popup window handling by clicking a link that opens a popup window, then closing the child window while keeping the parent window open

Starting URL: https://omayo.blogspot.com/

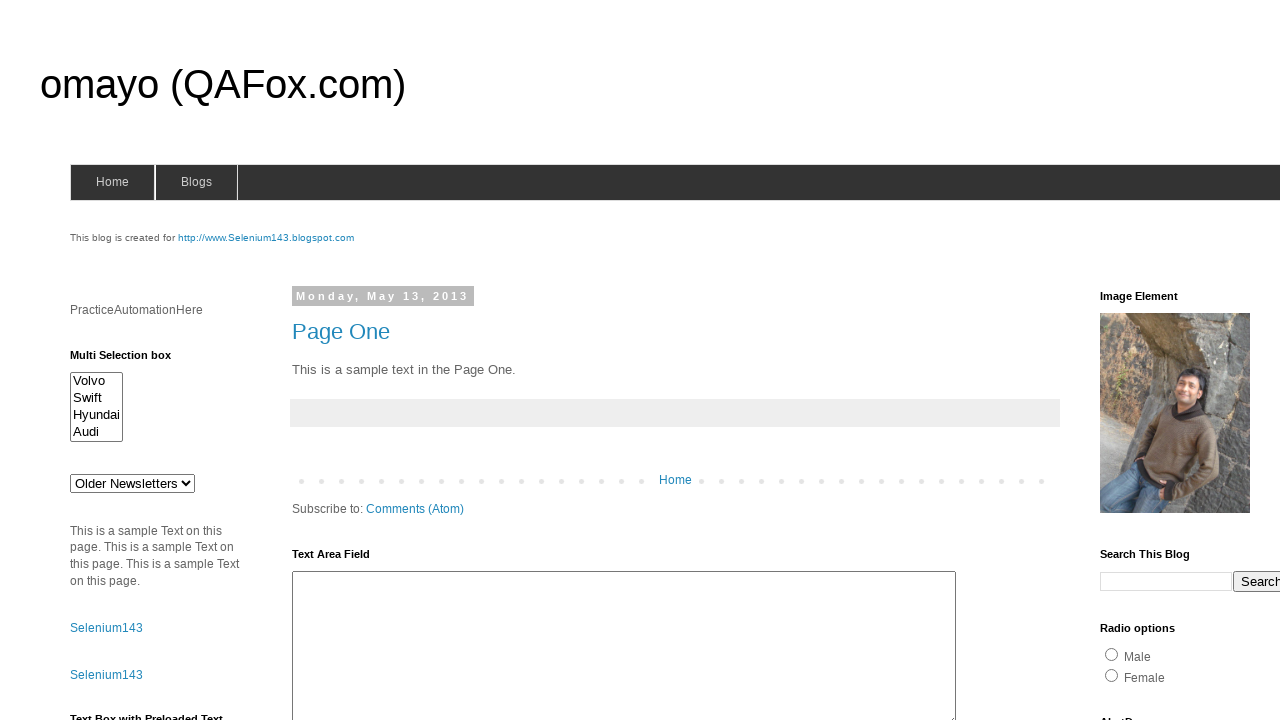

Scrolled to 'Open a popup window' link
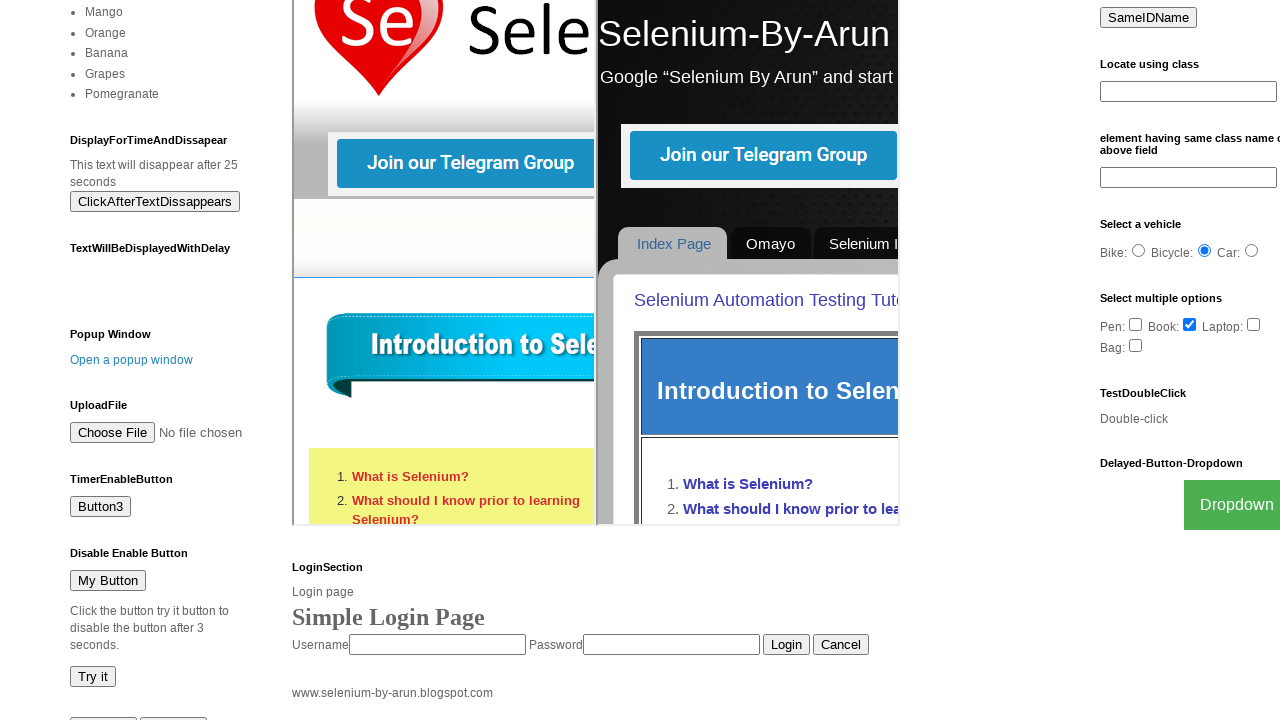

Stored reference to parent page
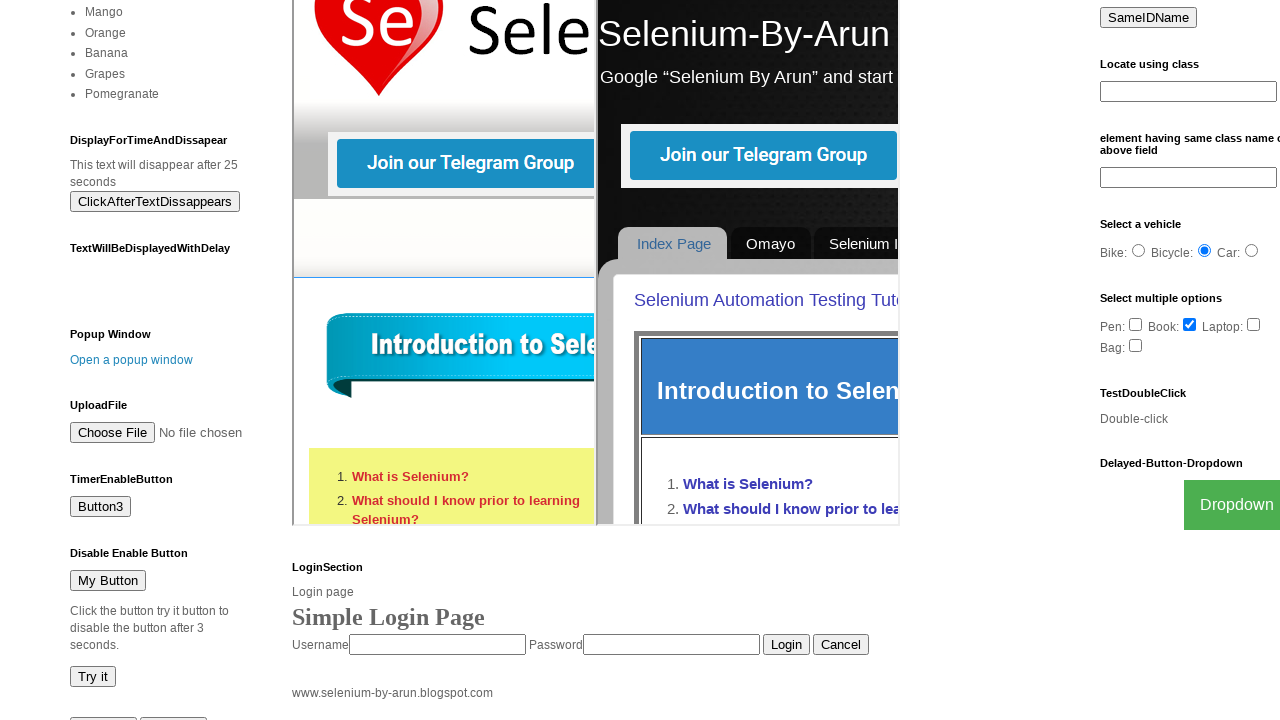

Clicked link to open popup window at (132, 360) on text=Open a popup window
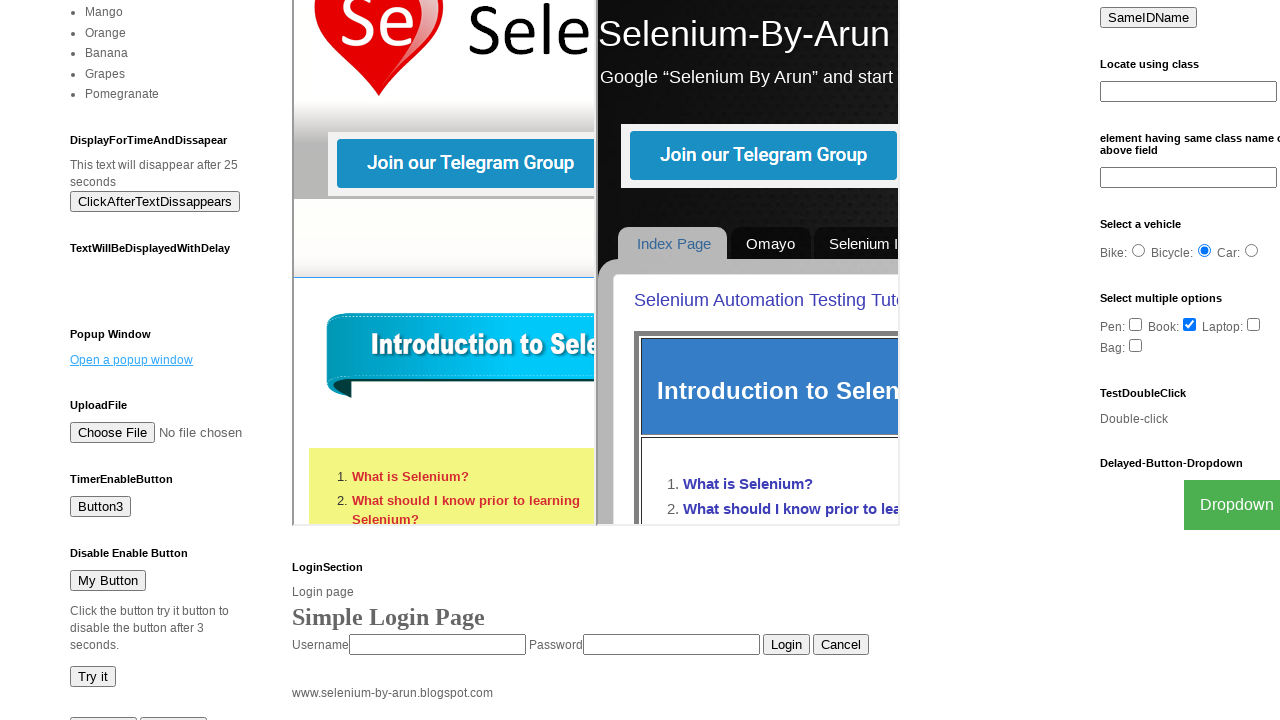

Popup window opened and captured
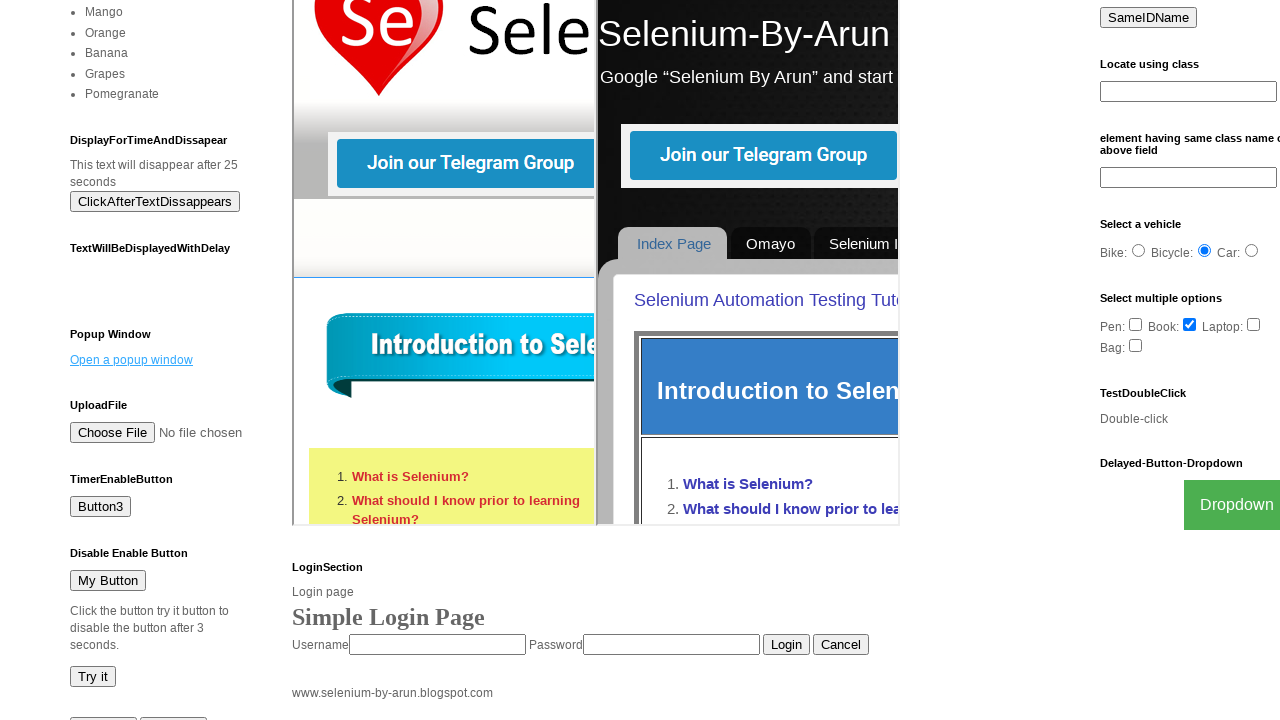

Popup window finished loading
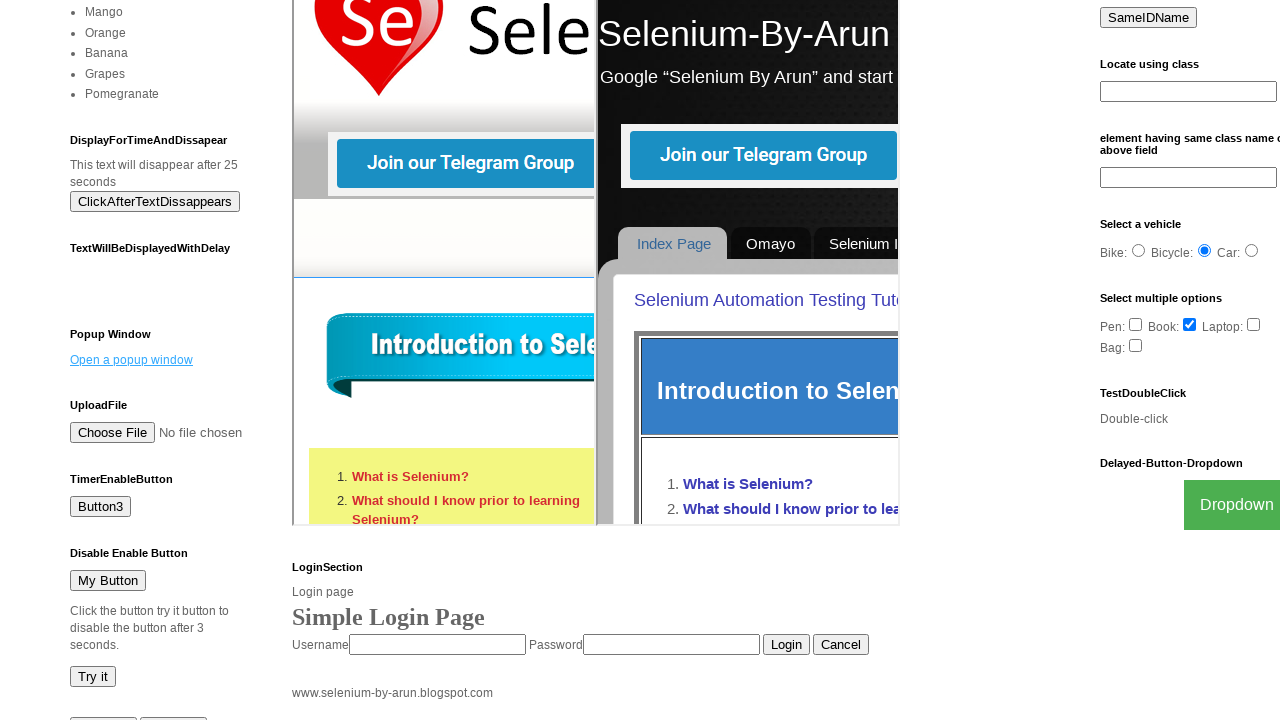

Closed popup/child window while keeping parent window open
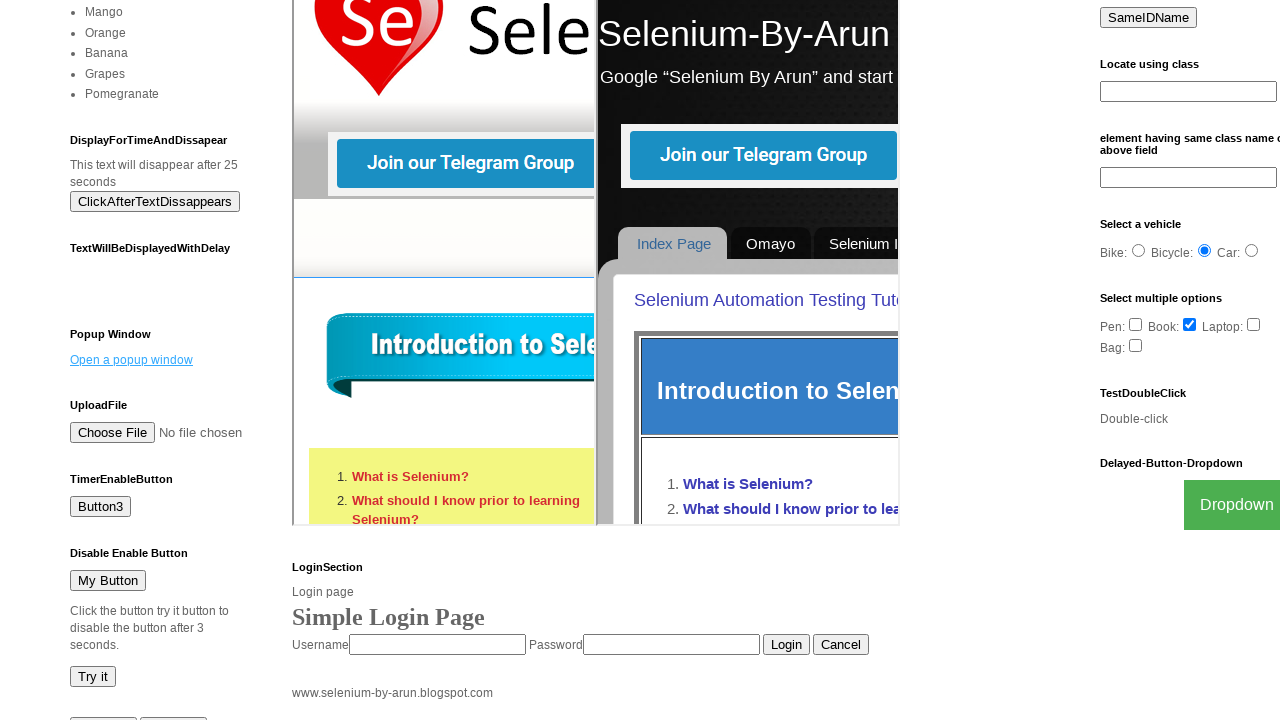

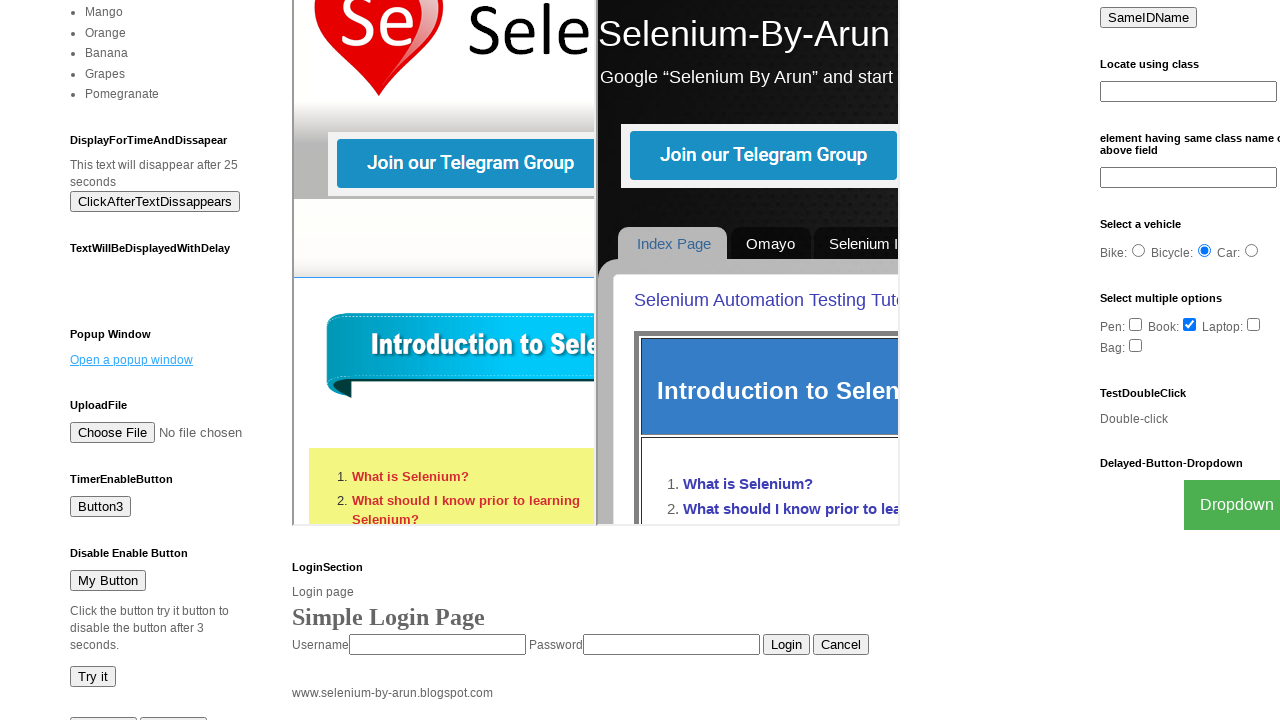